Tests browsing languages starting with letter M and verifies that MySQL language link is present on the page.

Starting URL: http://www.99-bottles-of-beer.net/

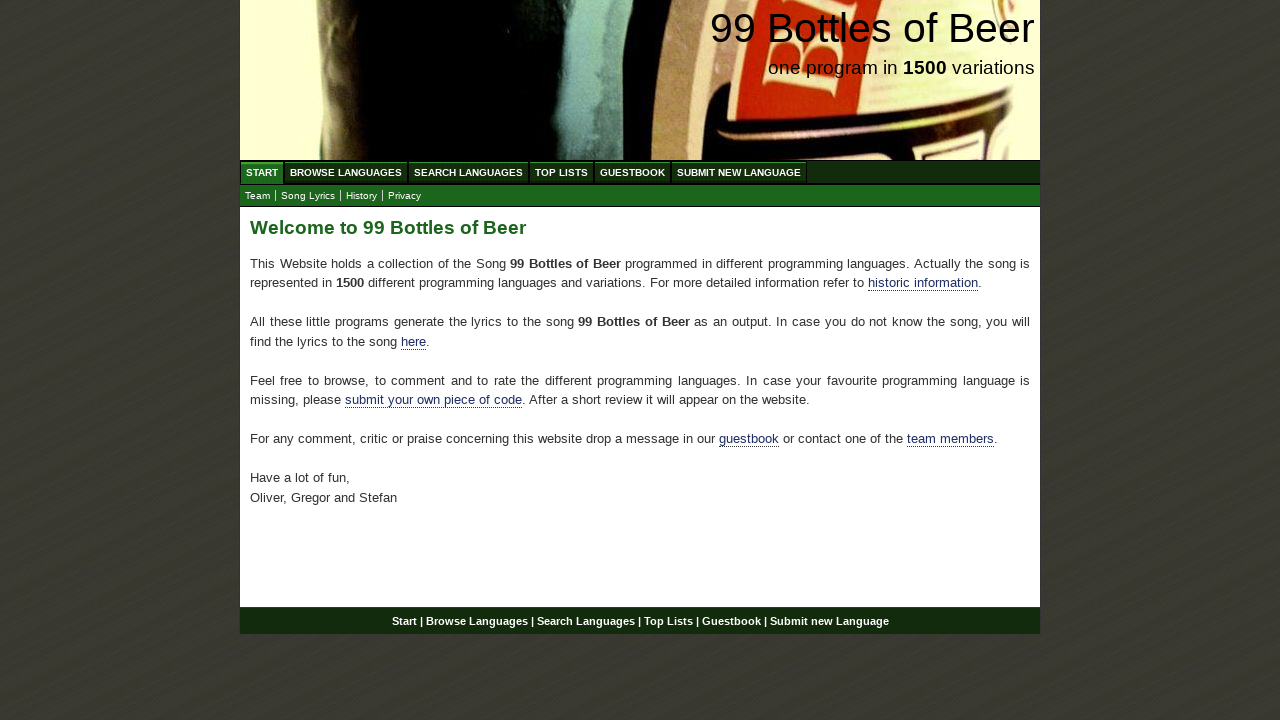

Clicked on Browse Languages menu at (346, 172) on xpath=//ul[@id='menu']//a[text()='Browse Languages']
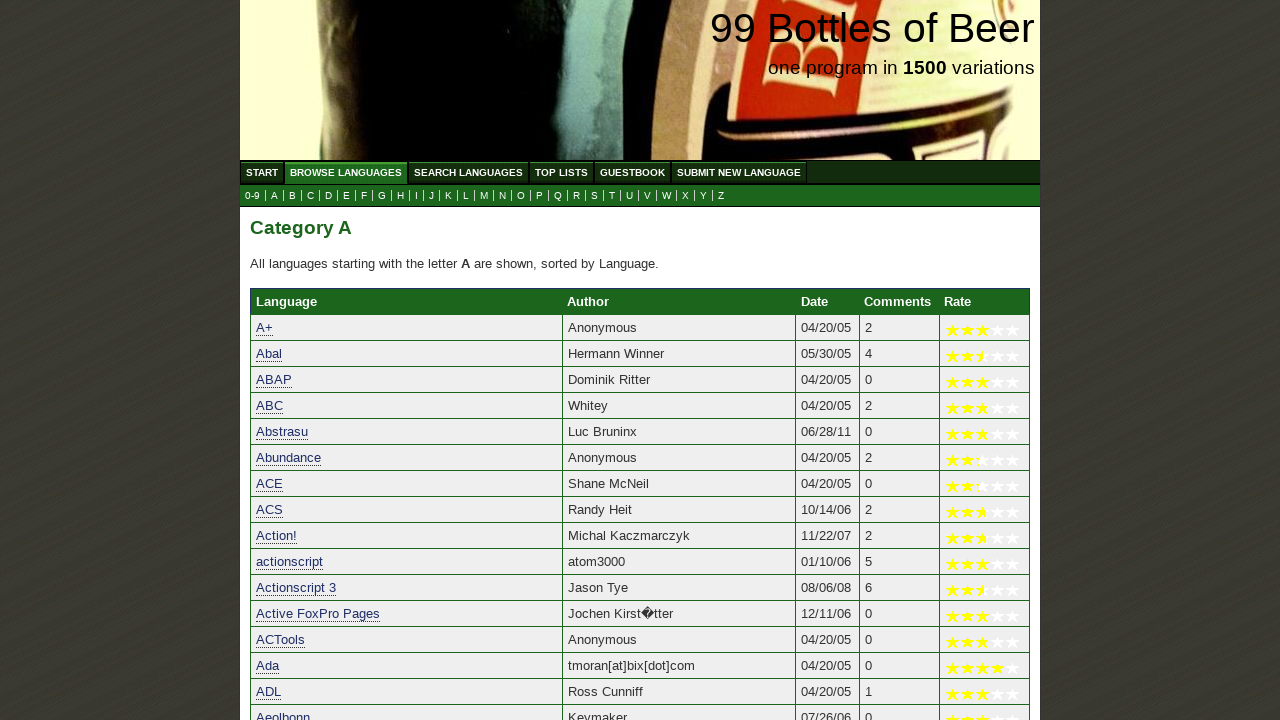

Clicked on M submenu link to browse languages starting with M at (484, 196) on xpath=//ul[@id='submenu']//a[@href='m.html']
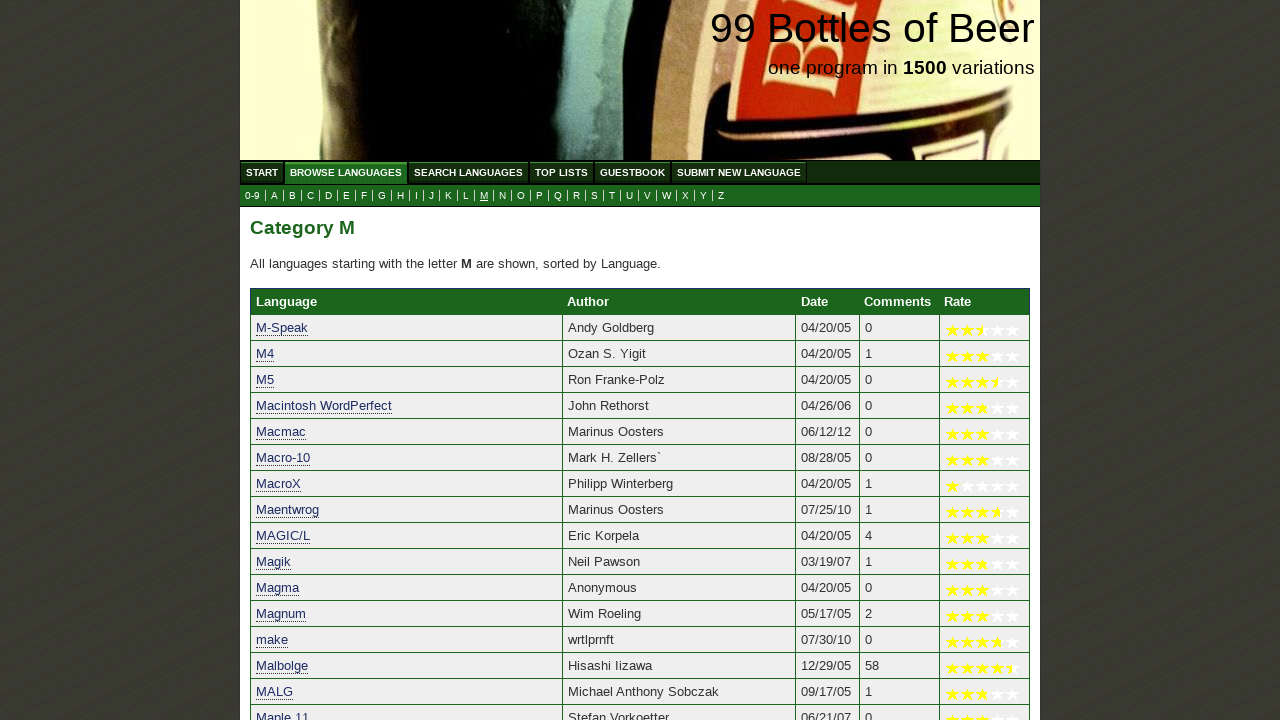

Located MySQL language link element
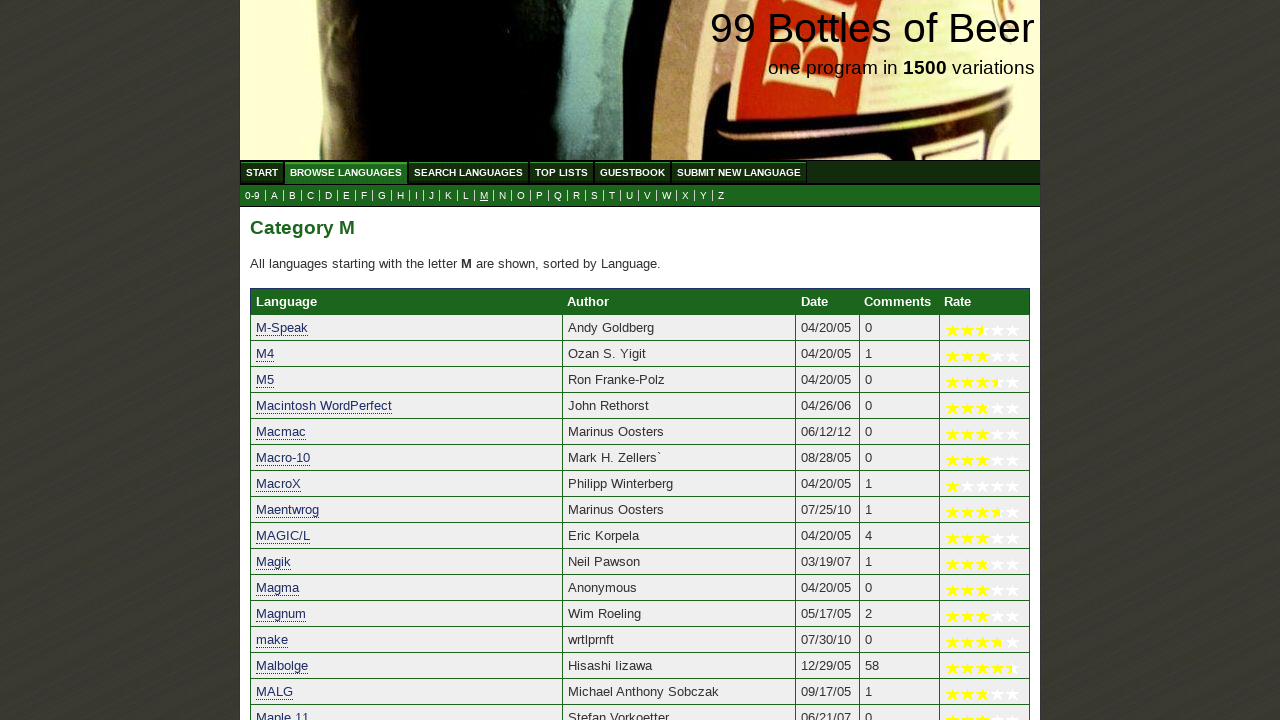

Verified that MySQL language link is present on the page
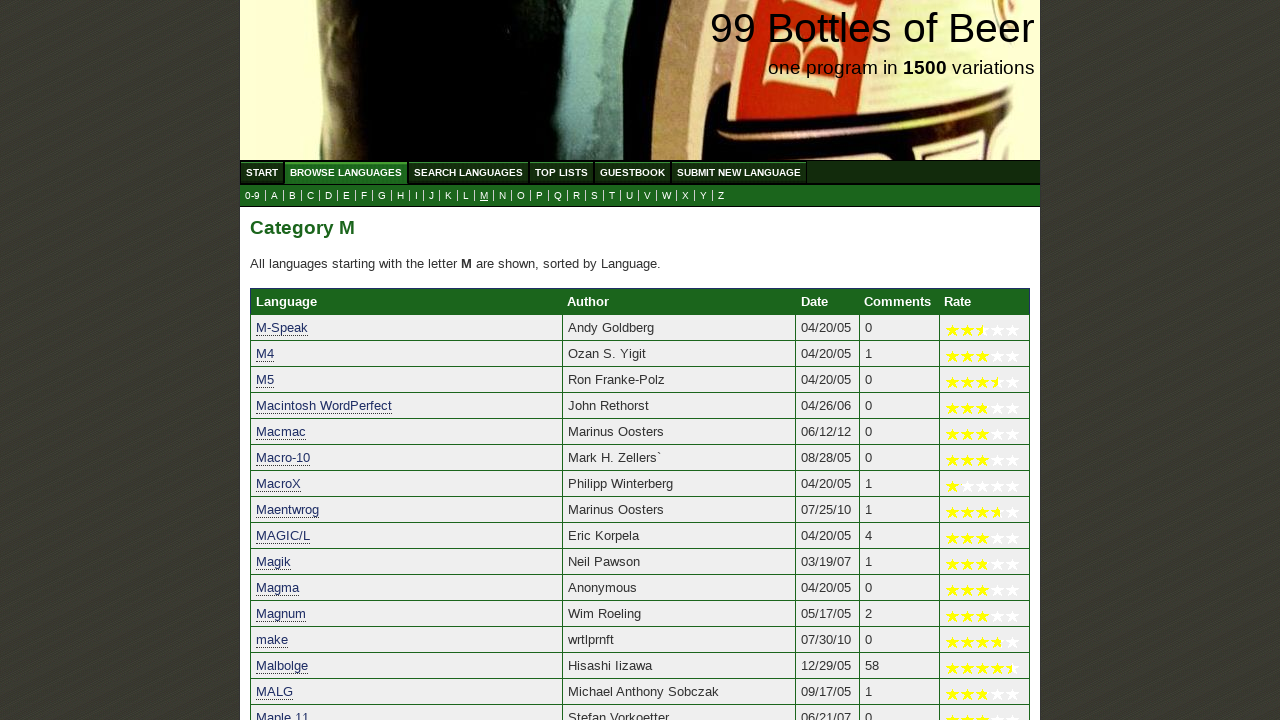

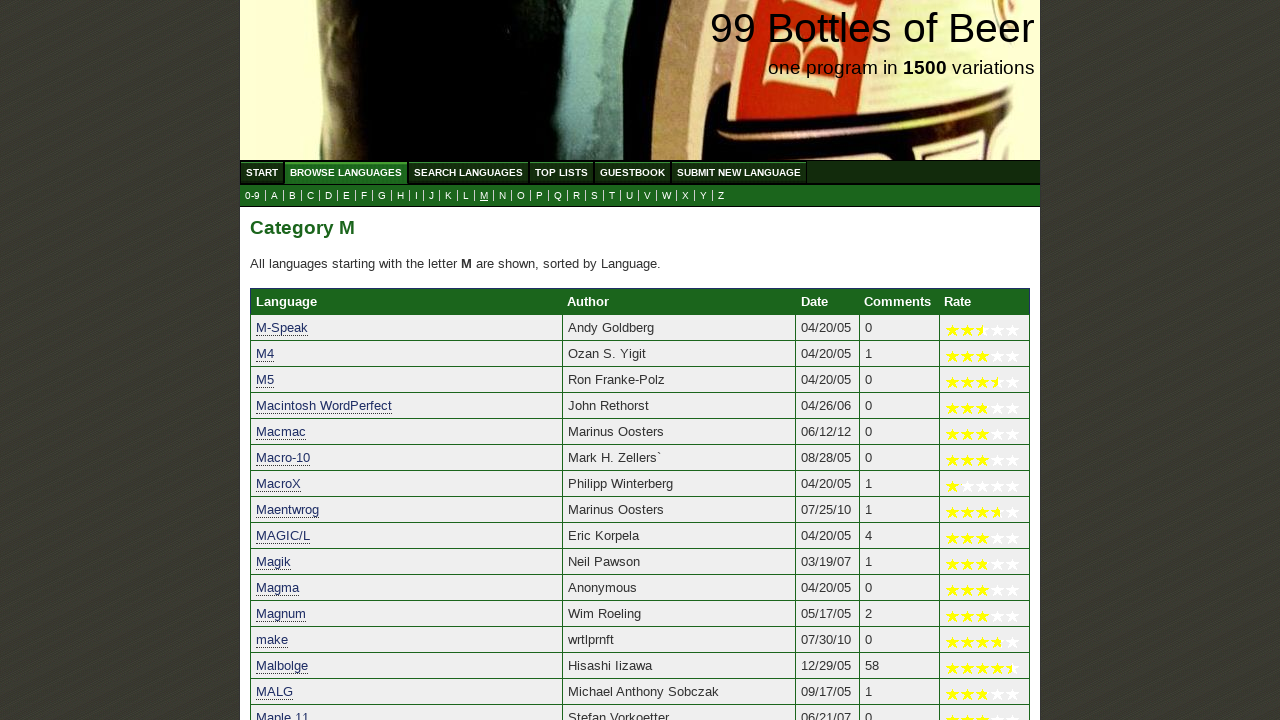